Finds paragraph text using relative positioning and highlights it with styling

Starting URL: https://seleniumbase.io/demo_page/

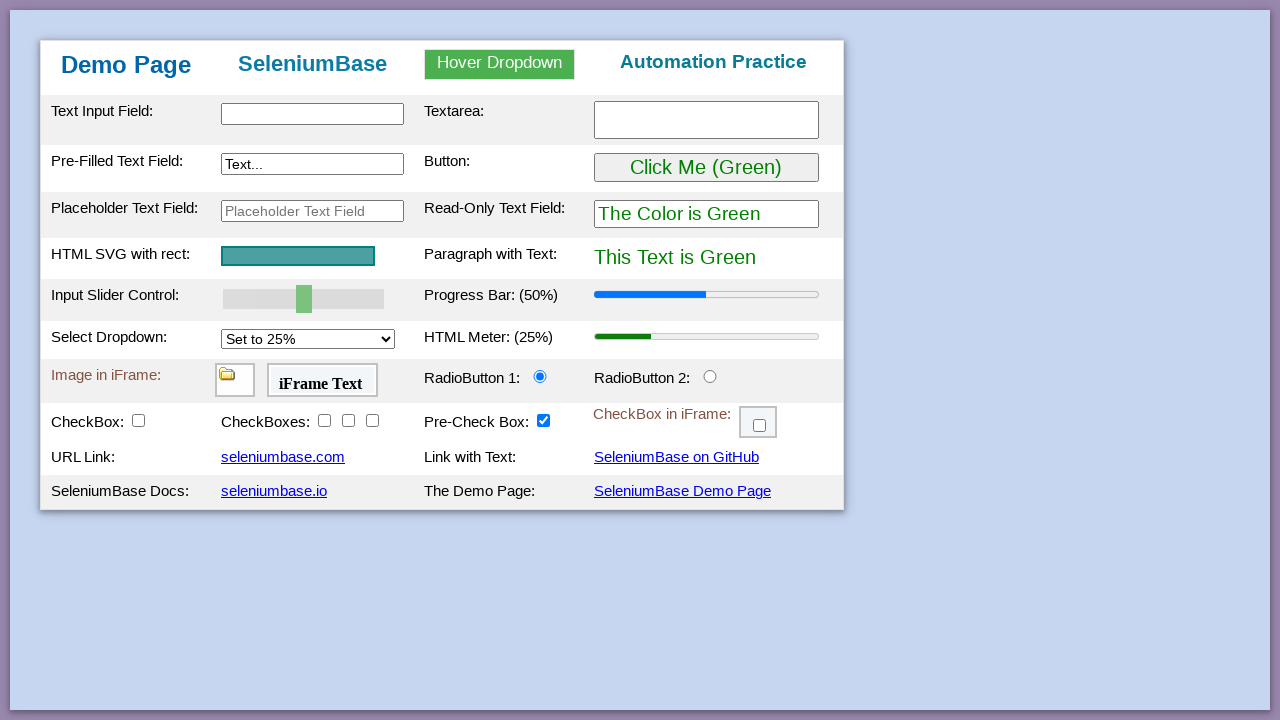

Located paragraph text element with ID 'pText'
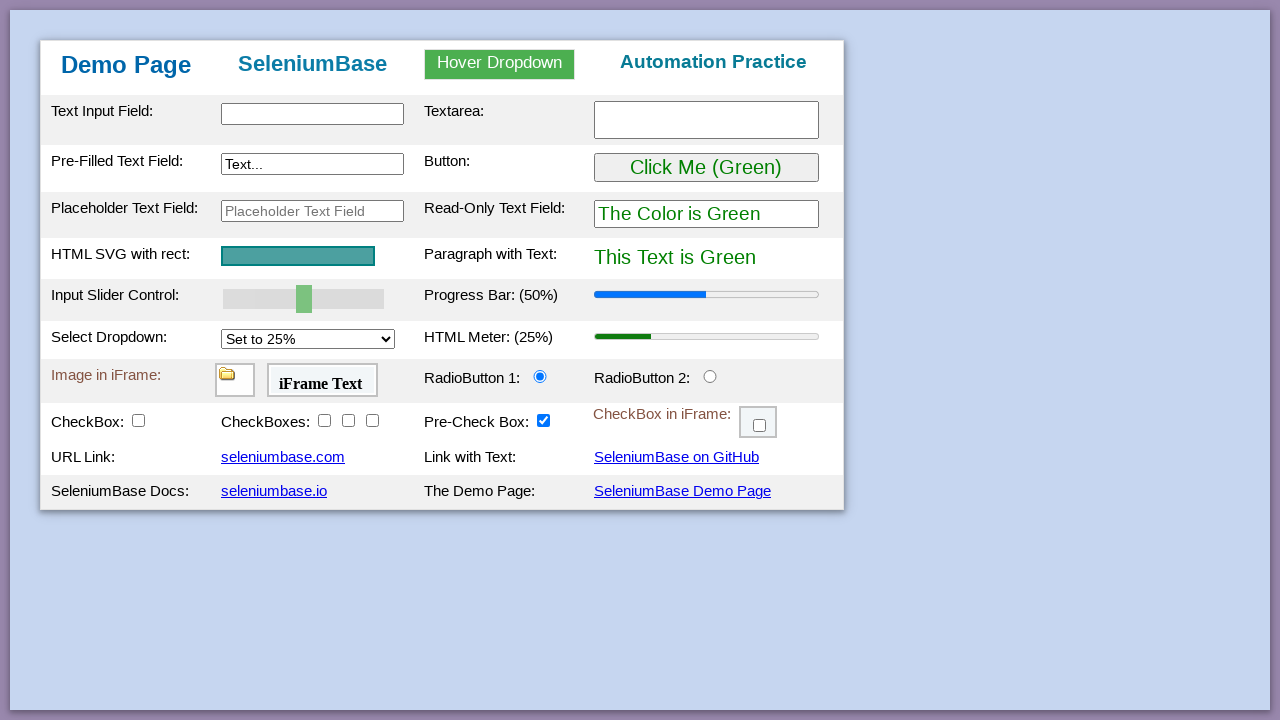

Applied blue border and green background styling to paragraph text
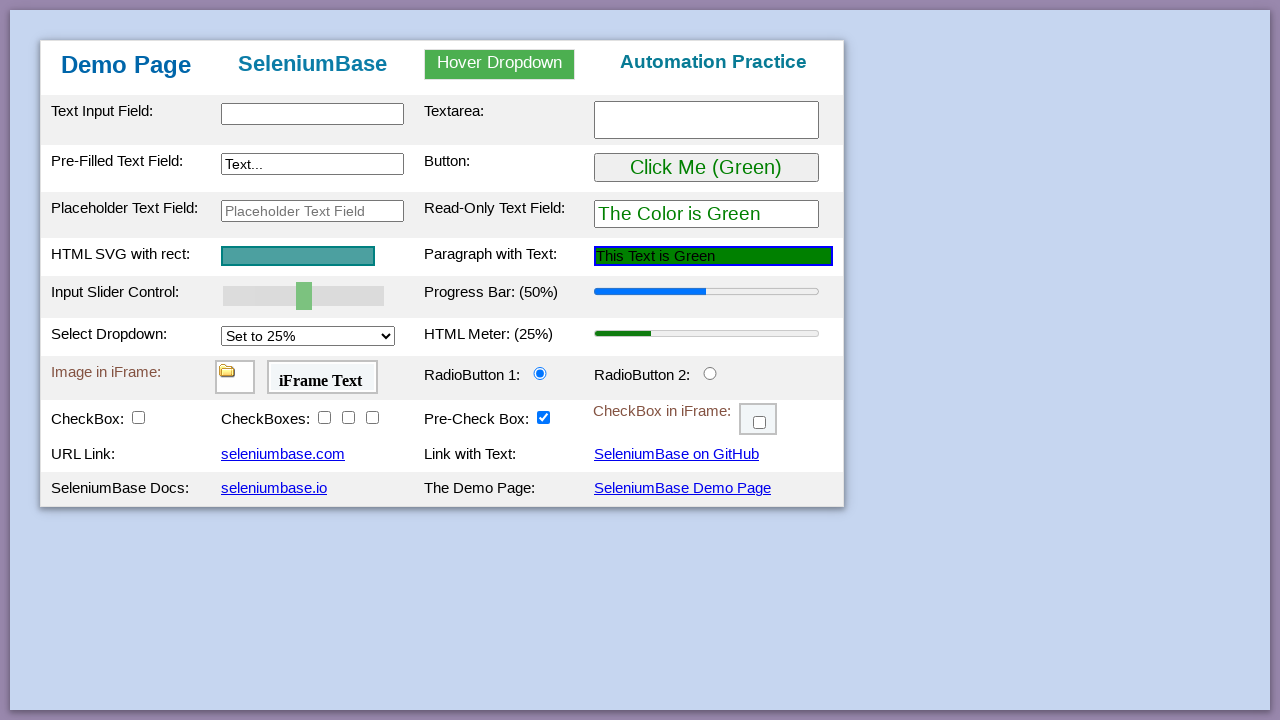

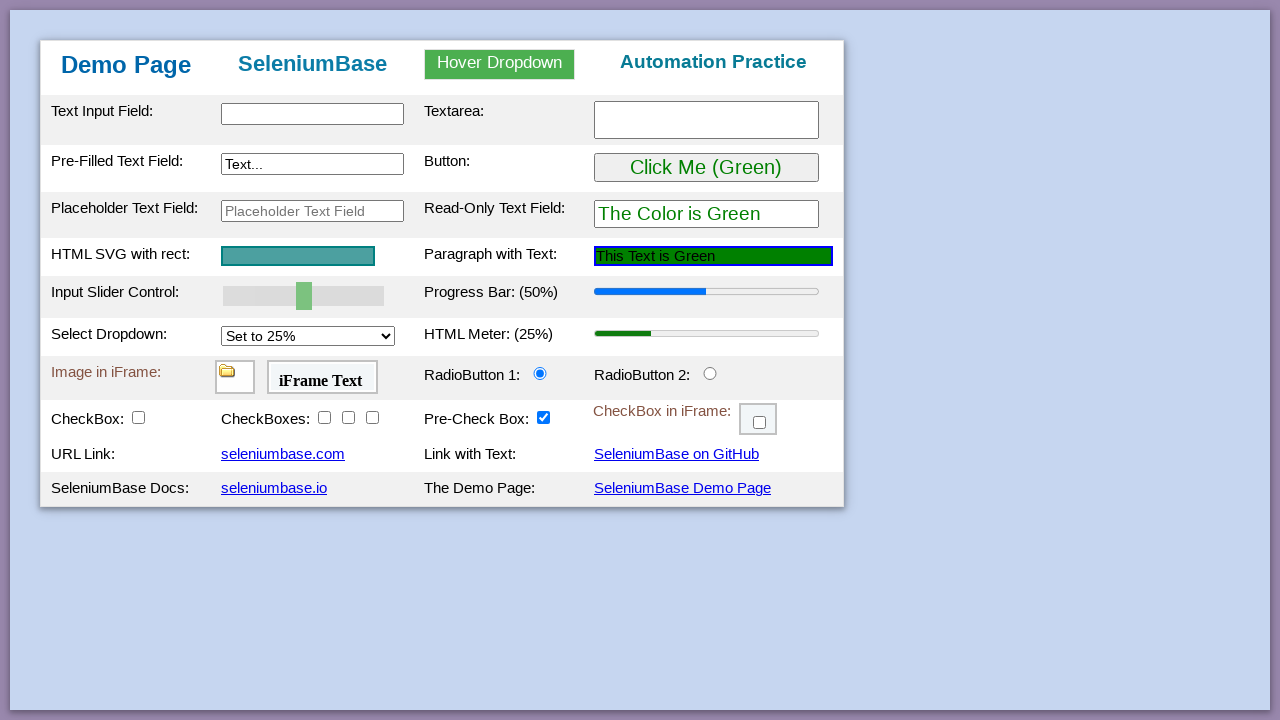